Tests frame and nested frame interactions by switching between frames and clicking buttons inside them, and counts total number of frames on the page

Starting URL: https://www.leafground.com/frame.xhtml

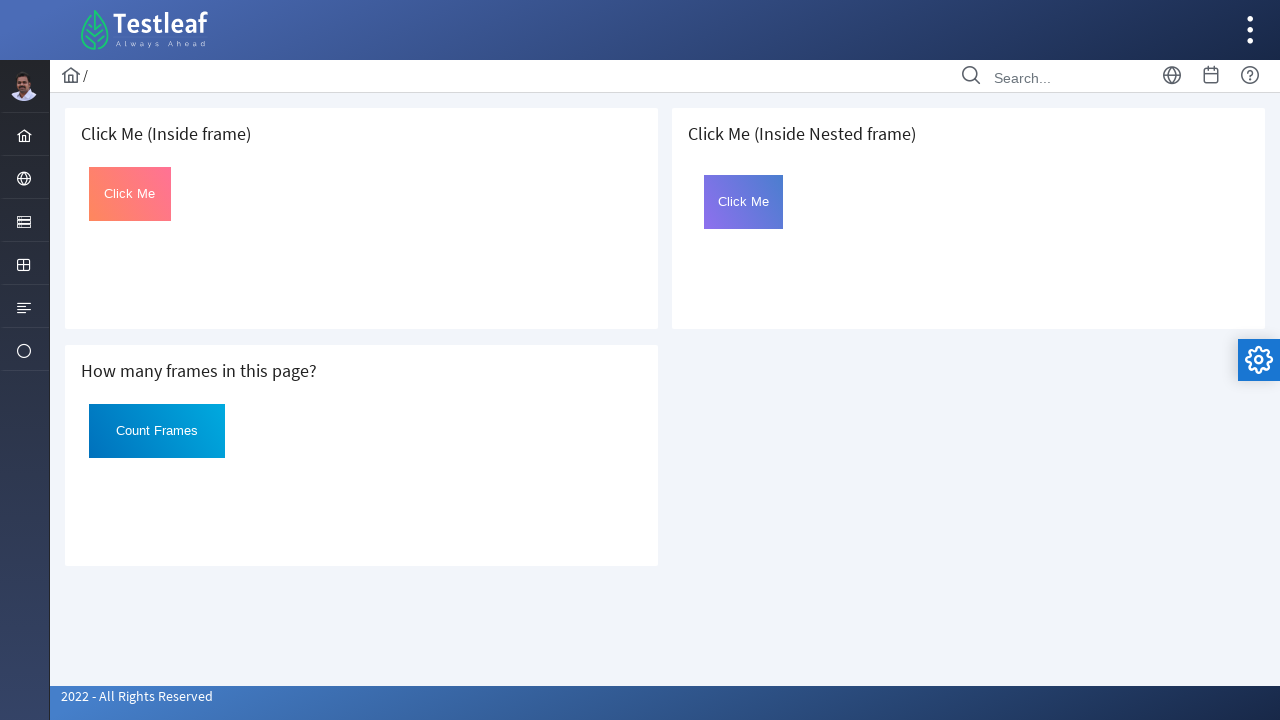

Located first iframe on the page
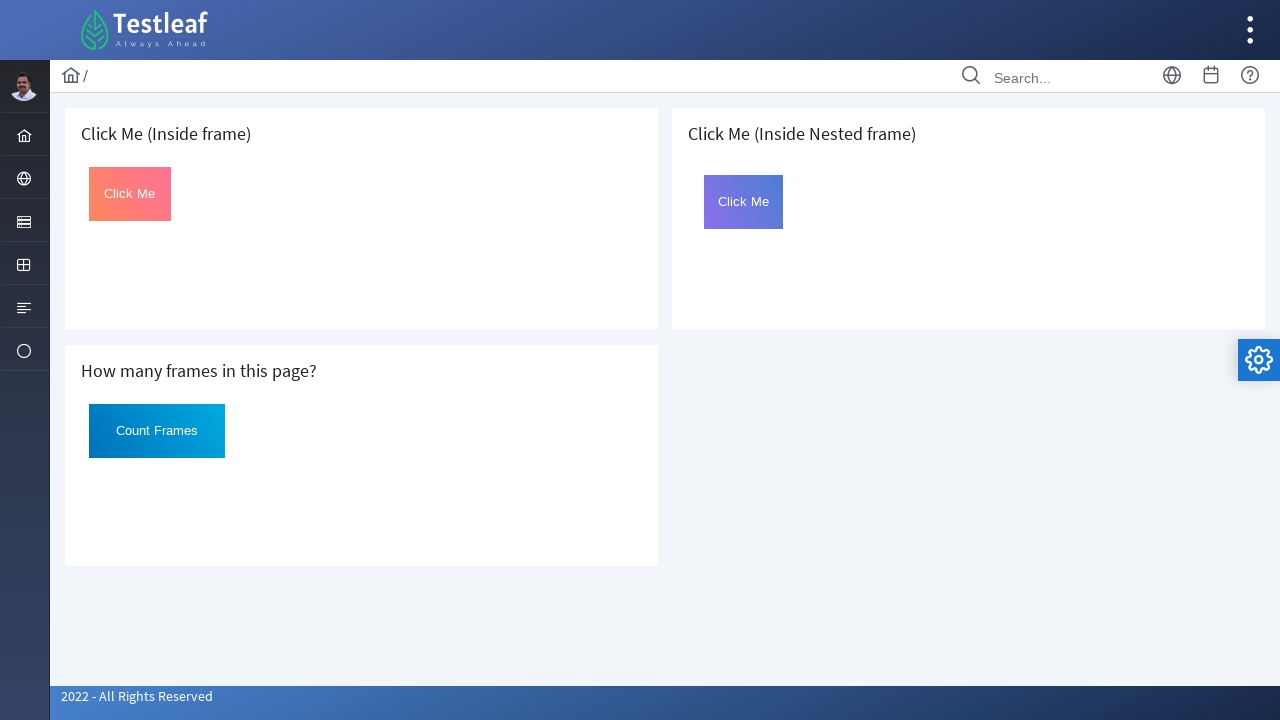

Located button with id 'Click' inside first frame
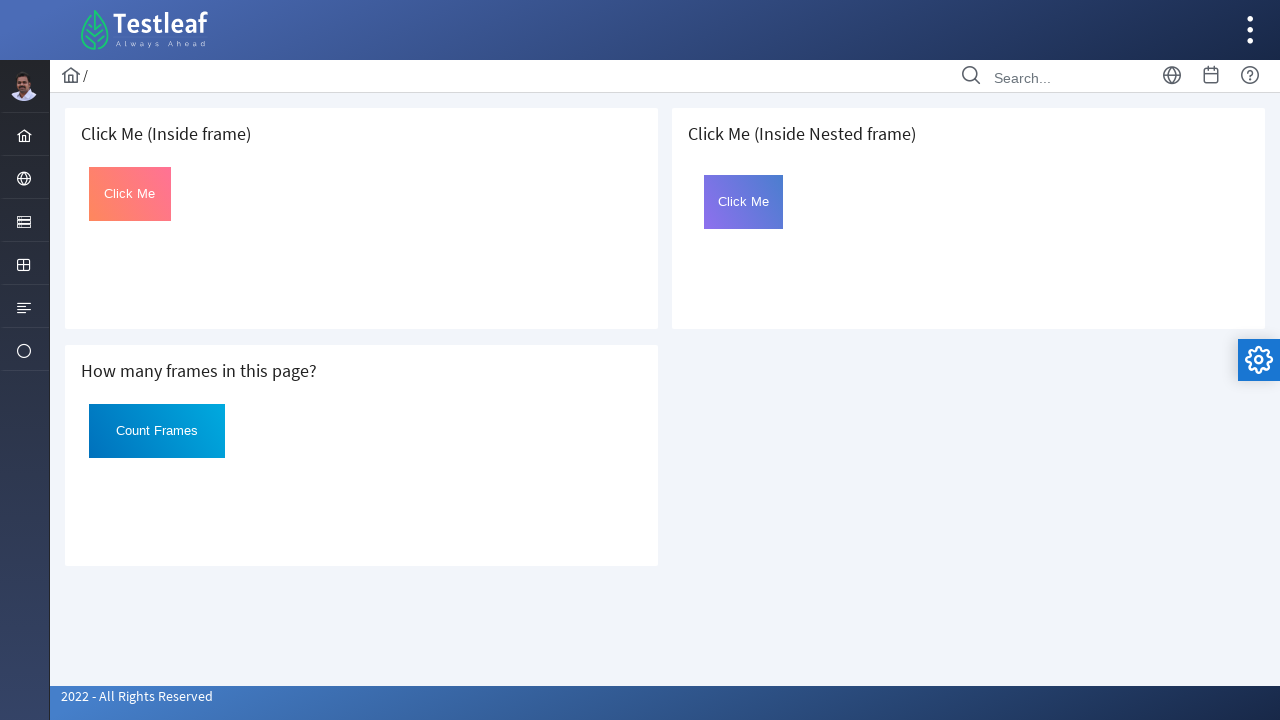

Clicked button inside first frame at (130, 194) on iframe >> nth=0 >> internal:control=enter-frame >> button#Click
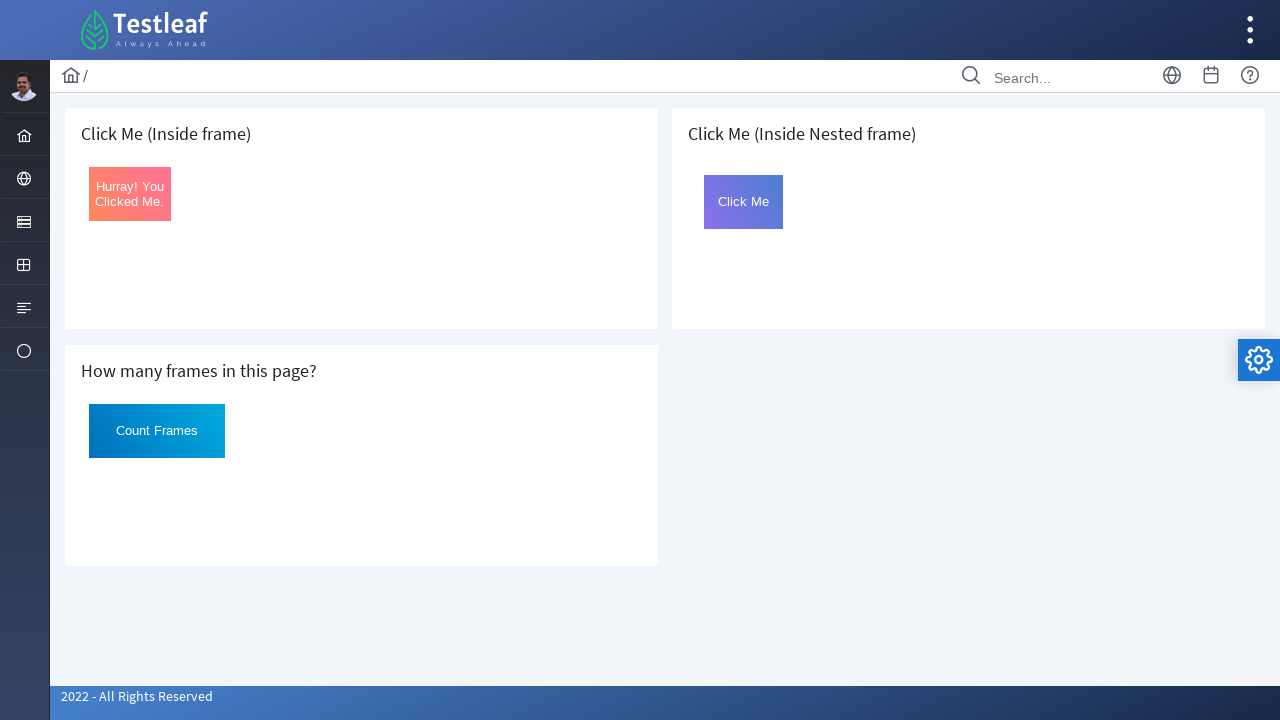

Retrieved button text after click: 'Hurray! You Clicked Me.'
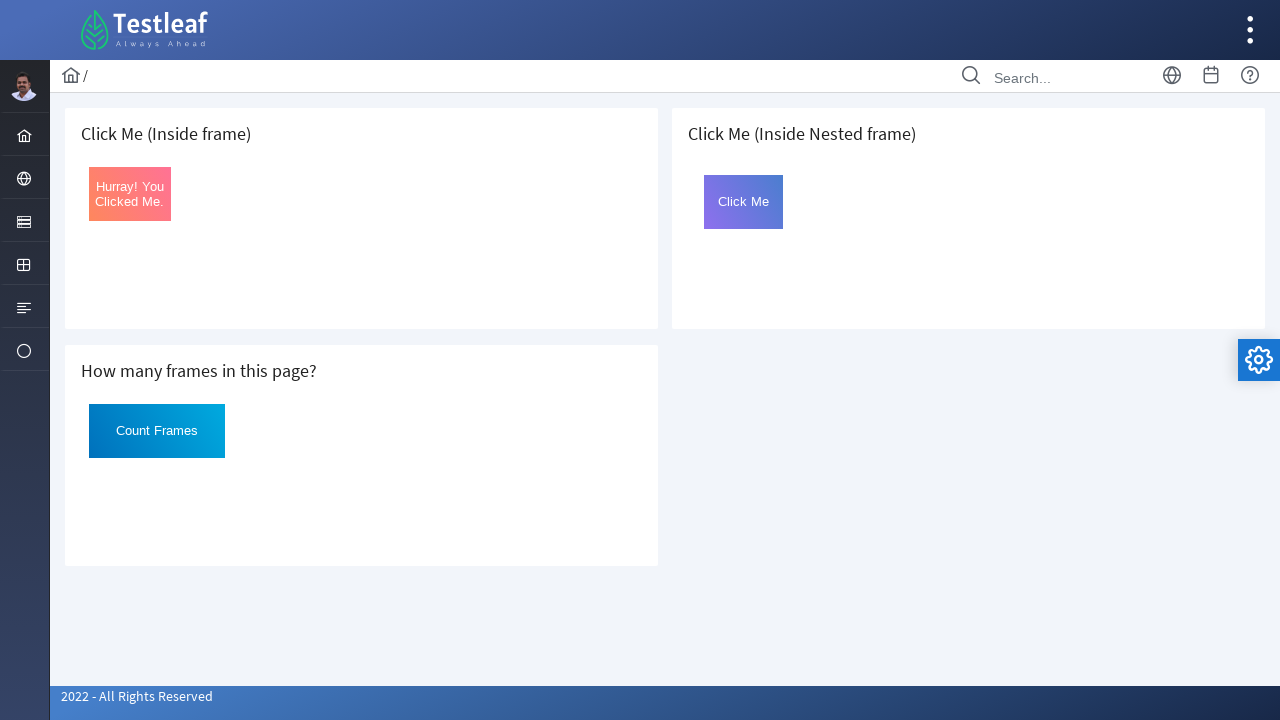

Located third iframe (index 2) on the page
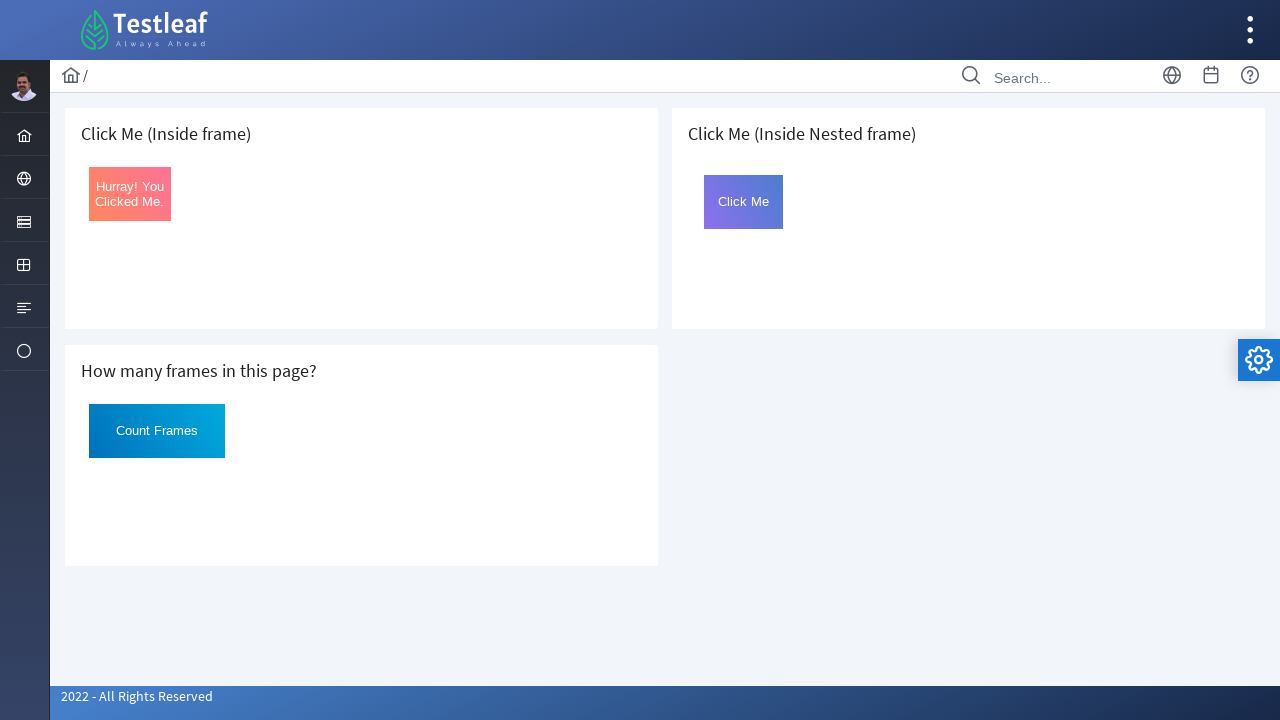

Located nested iframe with name 'frame2' inside third frame
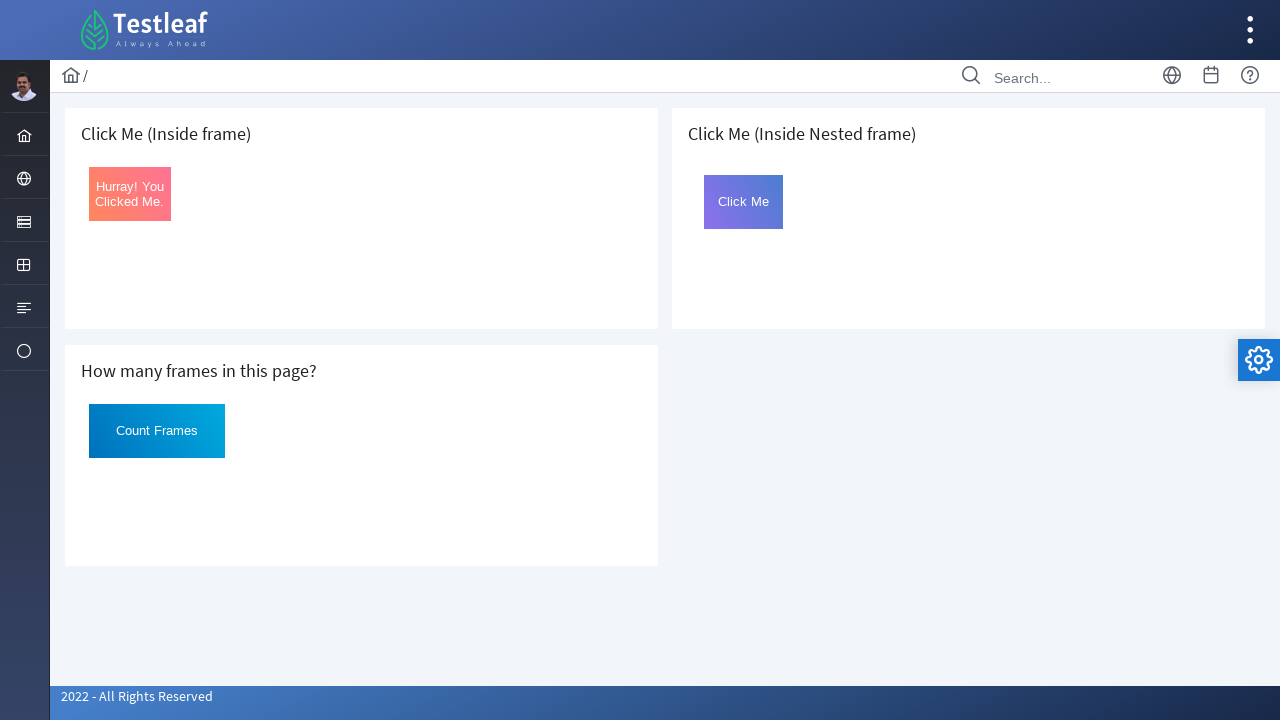

Located button with id 'Click' inside nested frame
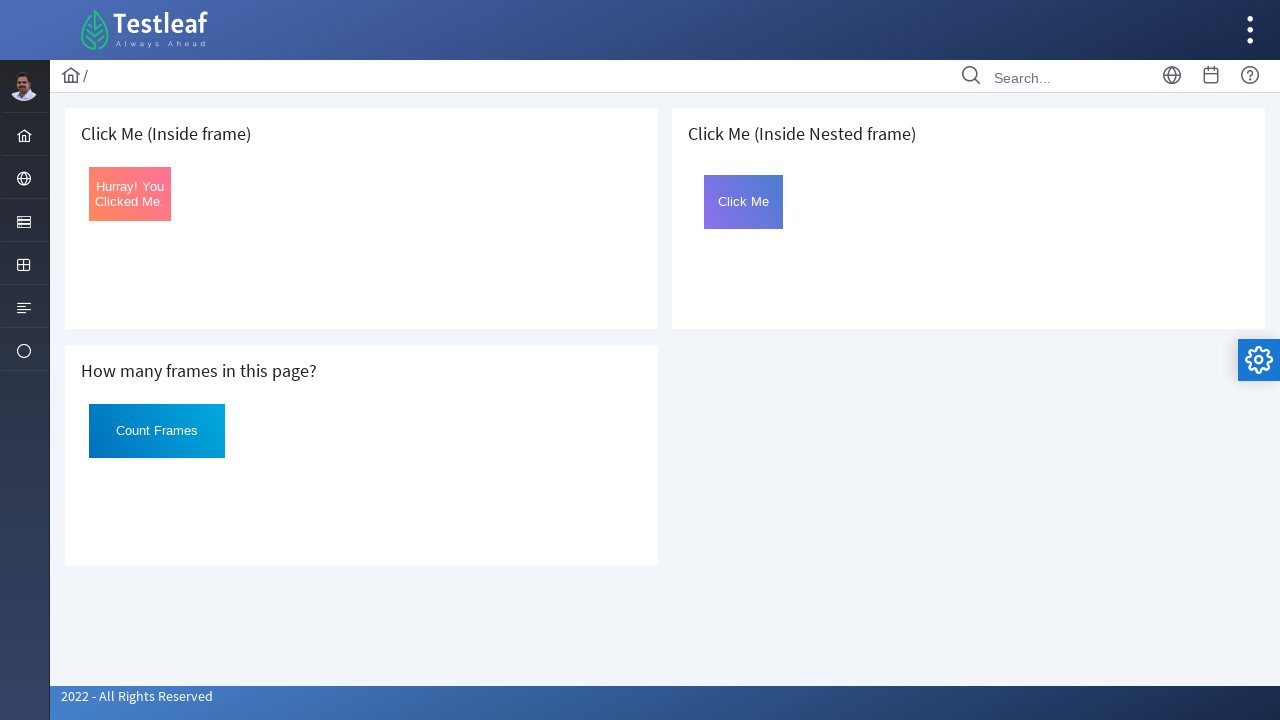

Clicked button inside nested frame at (744, 202) on iframe >> nth=2 >> internal:control=enter-frame >> iframe[name='frame2'] >> inte
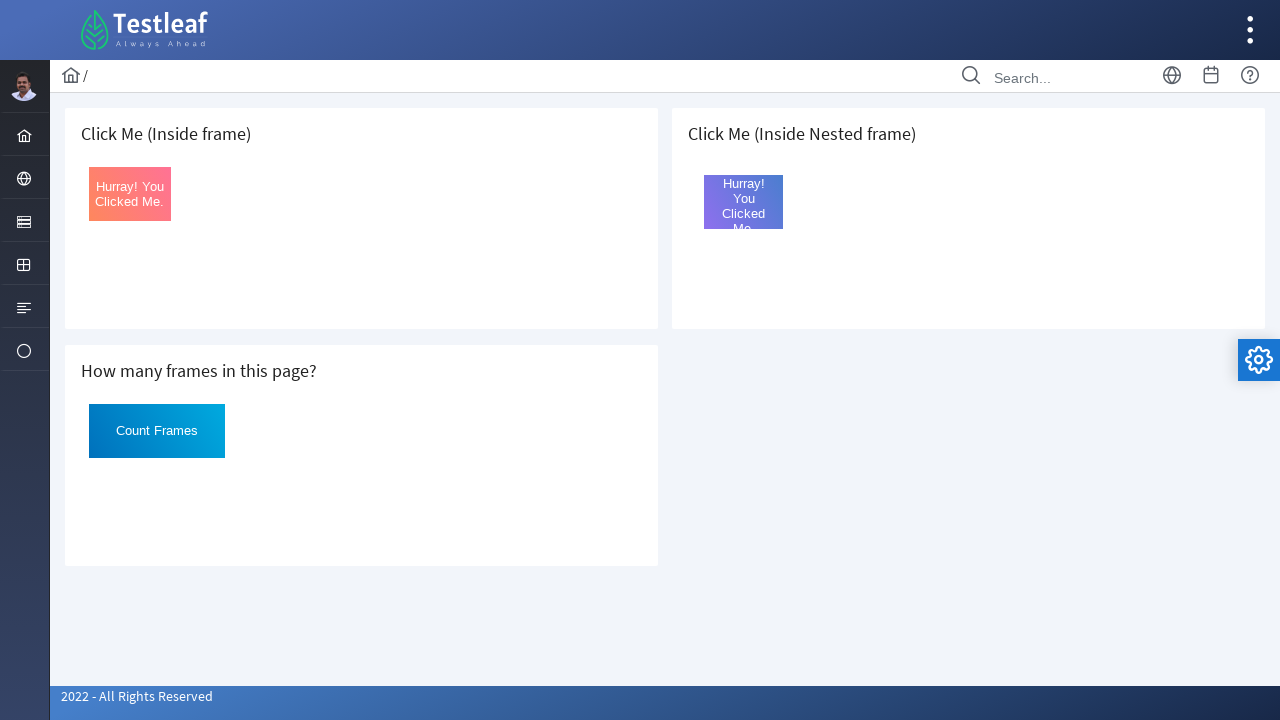

Retrieved nested button text after click: 'Hurray! You Clicked Me.'
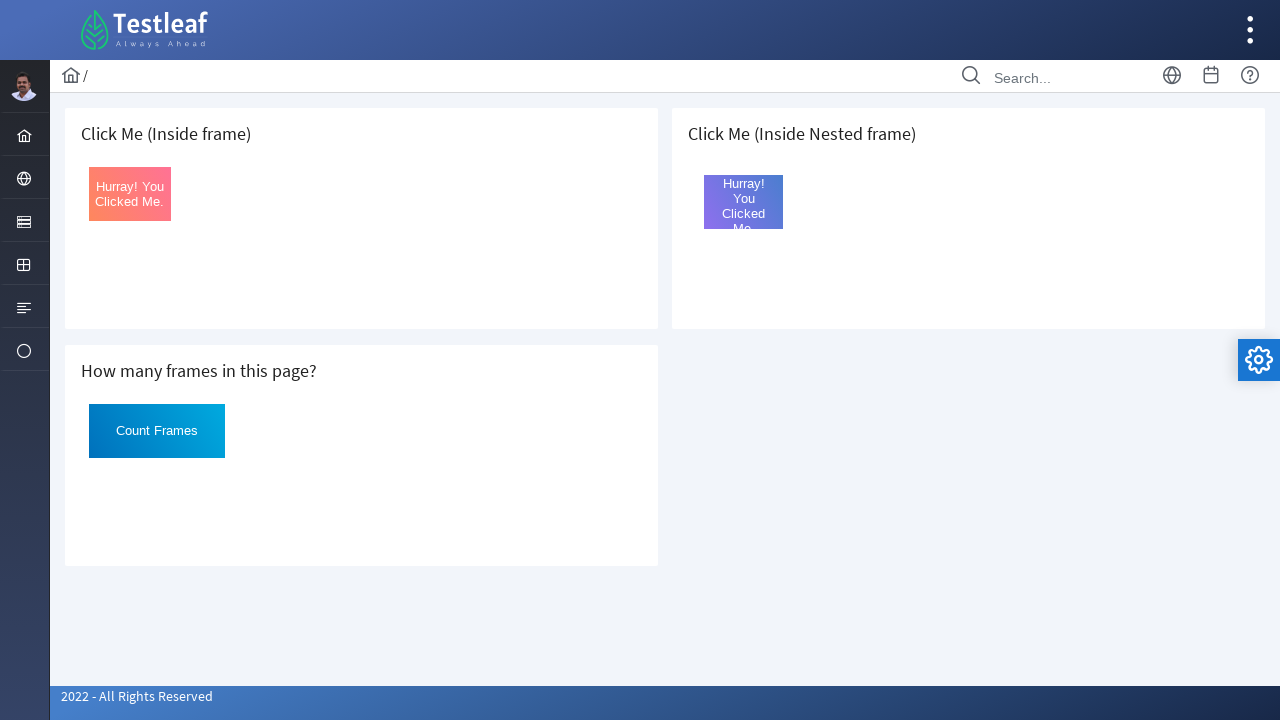

Located all iframe elements on the page
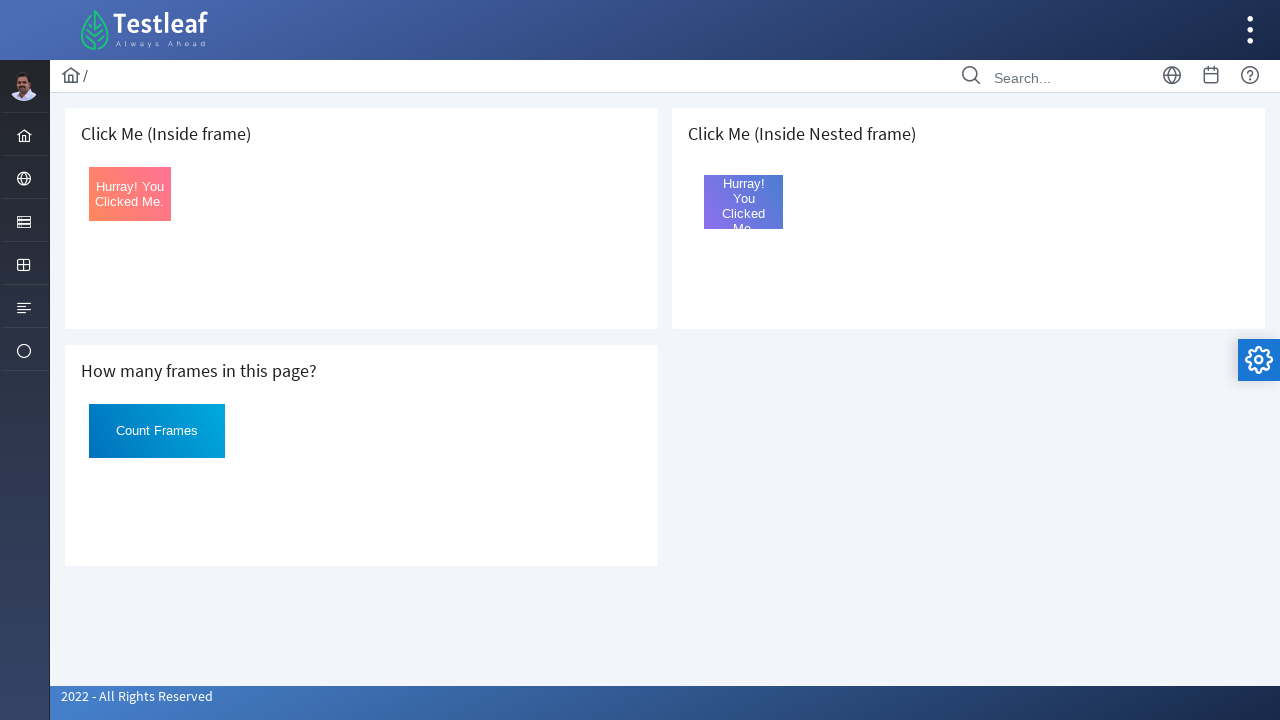

Total iframe count on page: 3
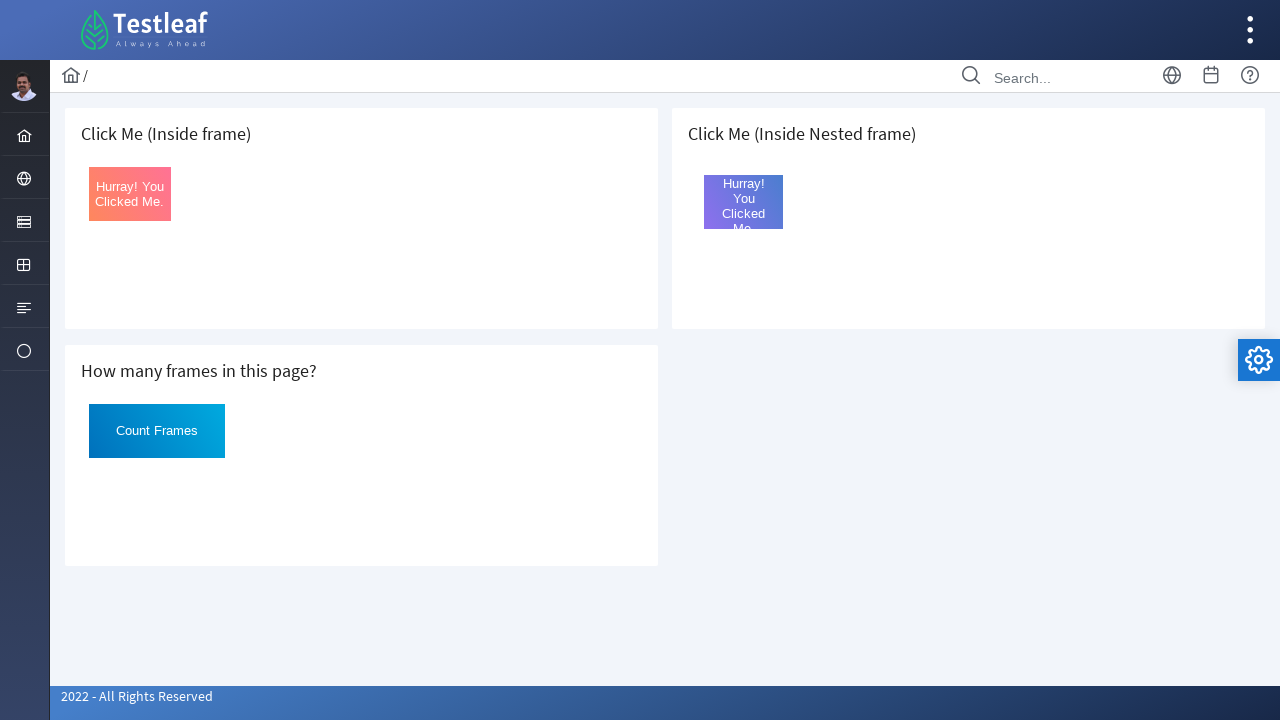

Retrieved src attribute of iframe 0: 'default.xhtml'
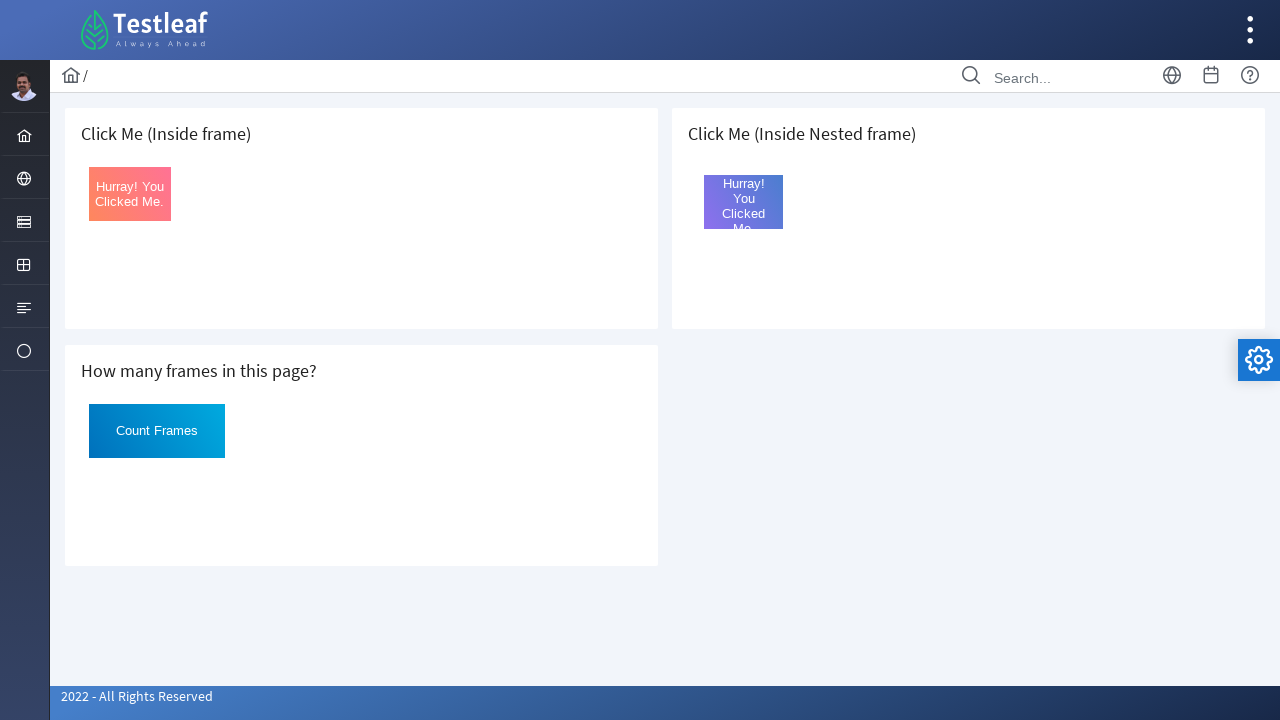

Retrieved src attribute of iframe 1: 'nested.xhtml'
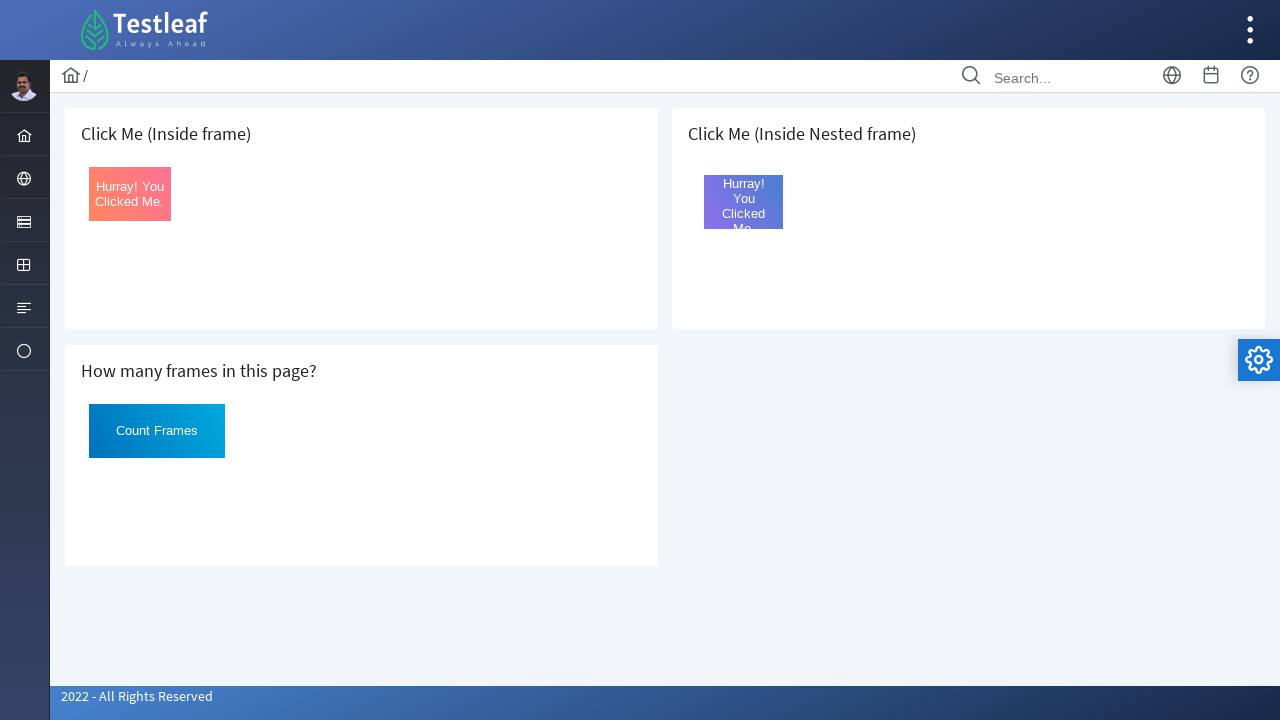

Retrieved src attribute of iframe 2: 'page.xhtml'
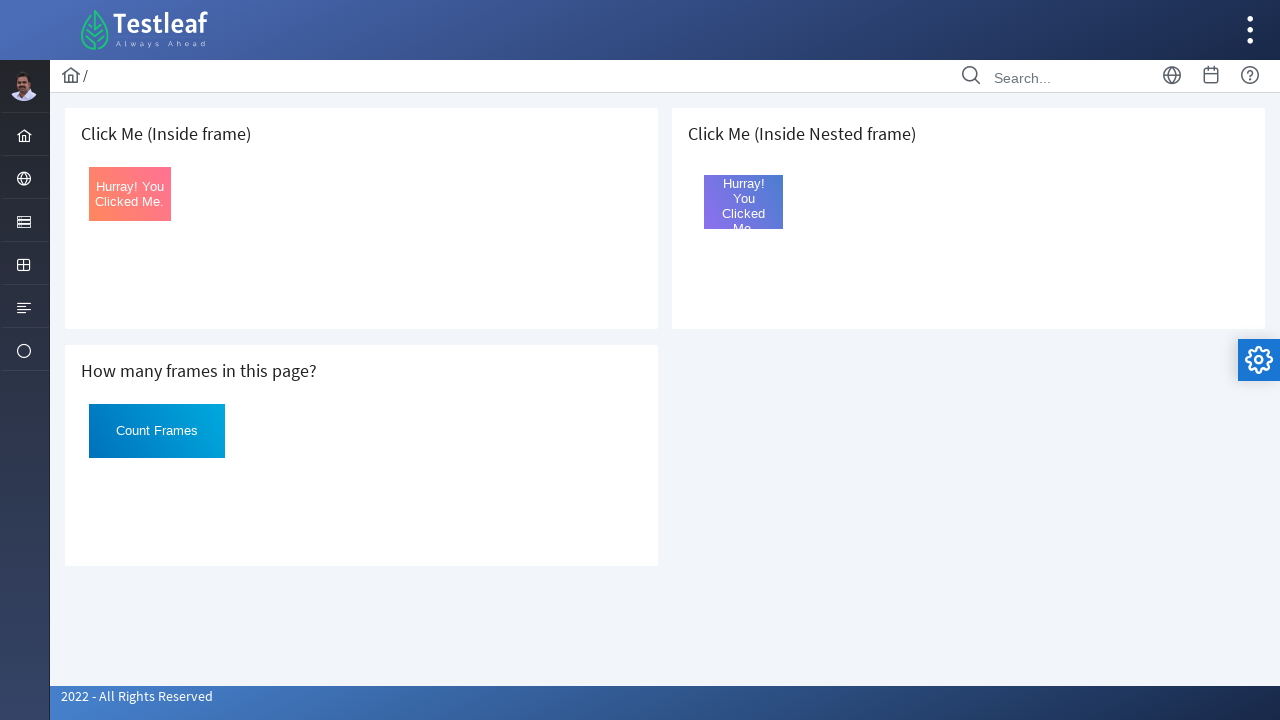

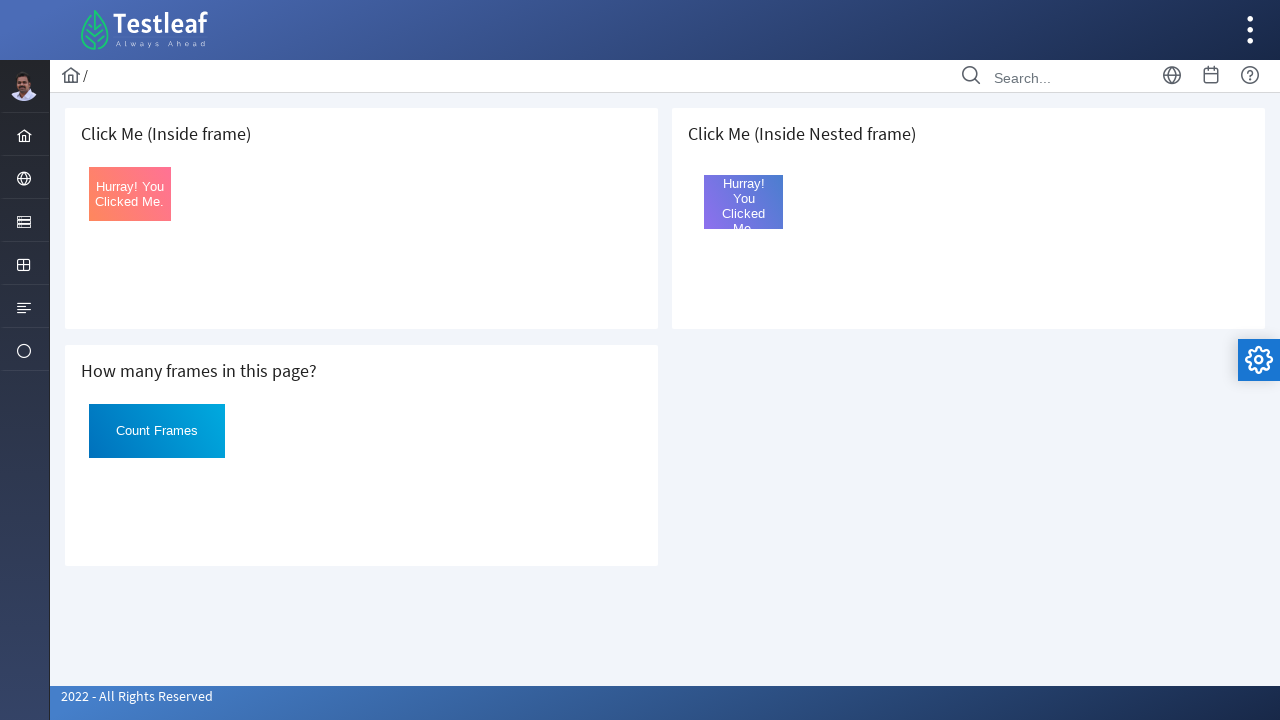